Tests browser window handling by opening new tabs/windows, switching between them, and interacting with elements in different windows

Starting URL: https://demoqa.com/browser-windows

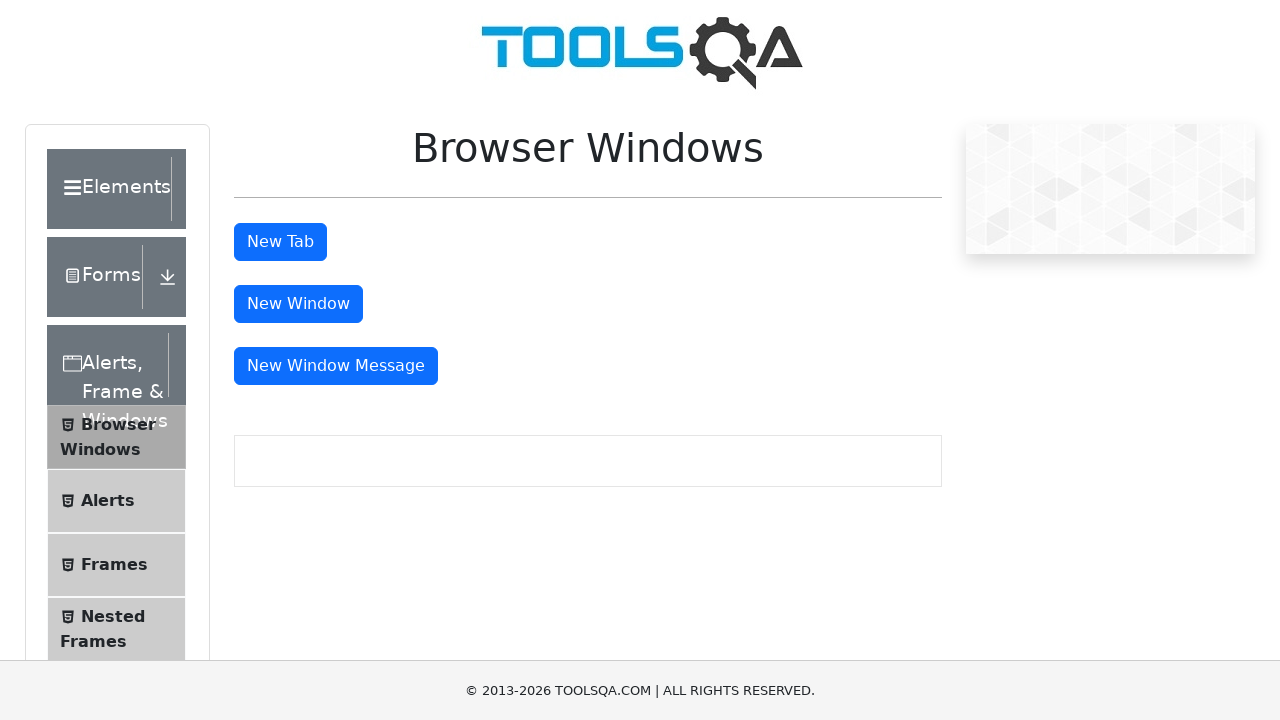

Clicked button to open new tab at (280, 242) on #tabButton
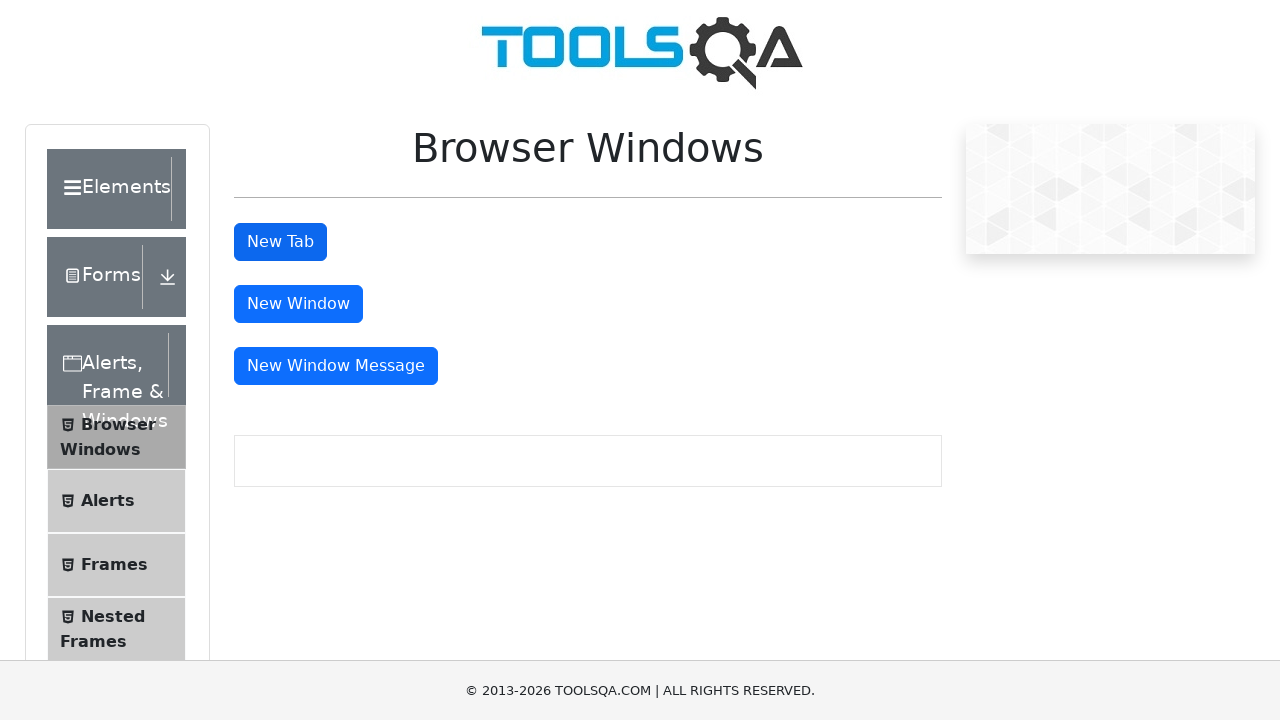

Got handle for newly opened page
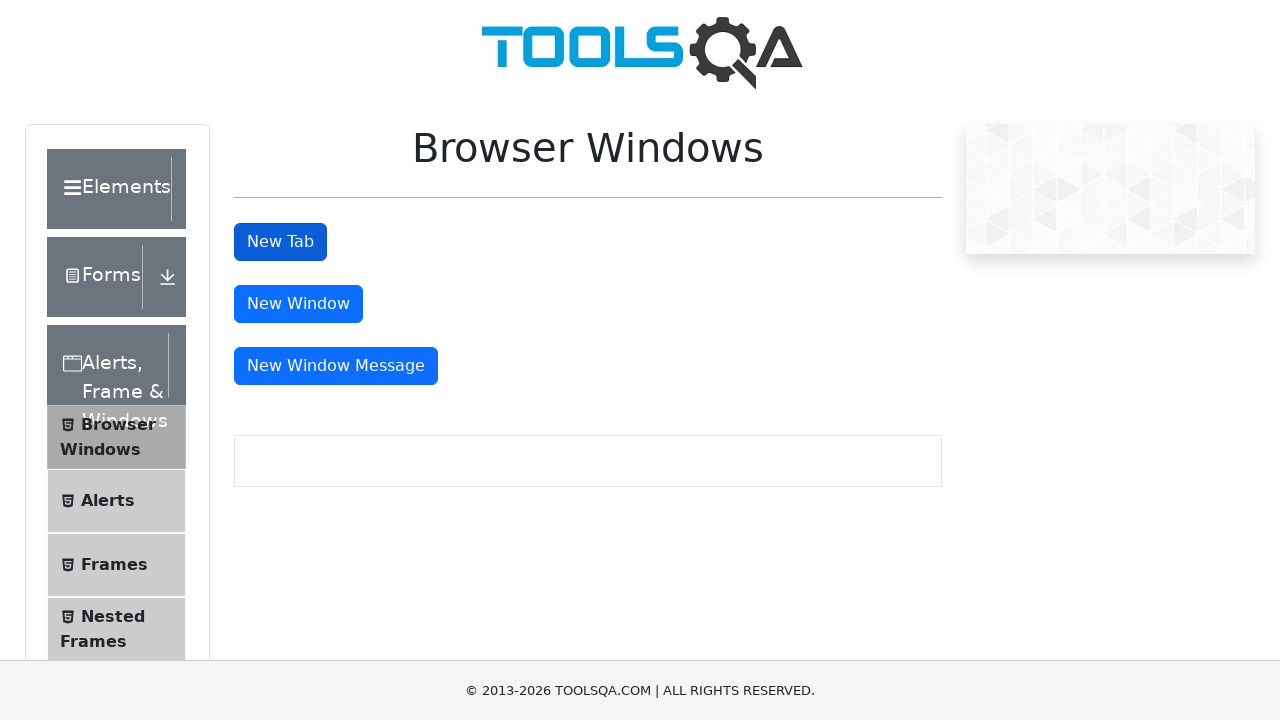

Retrieved heading text from new tab: 'This is a sample page'
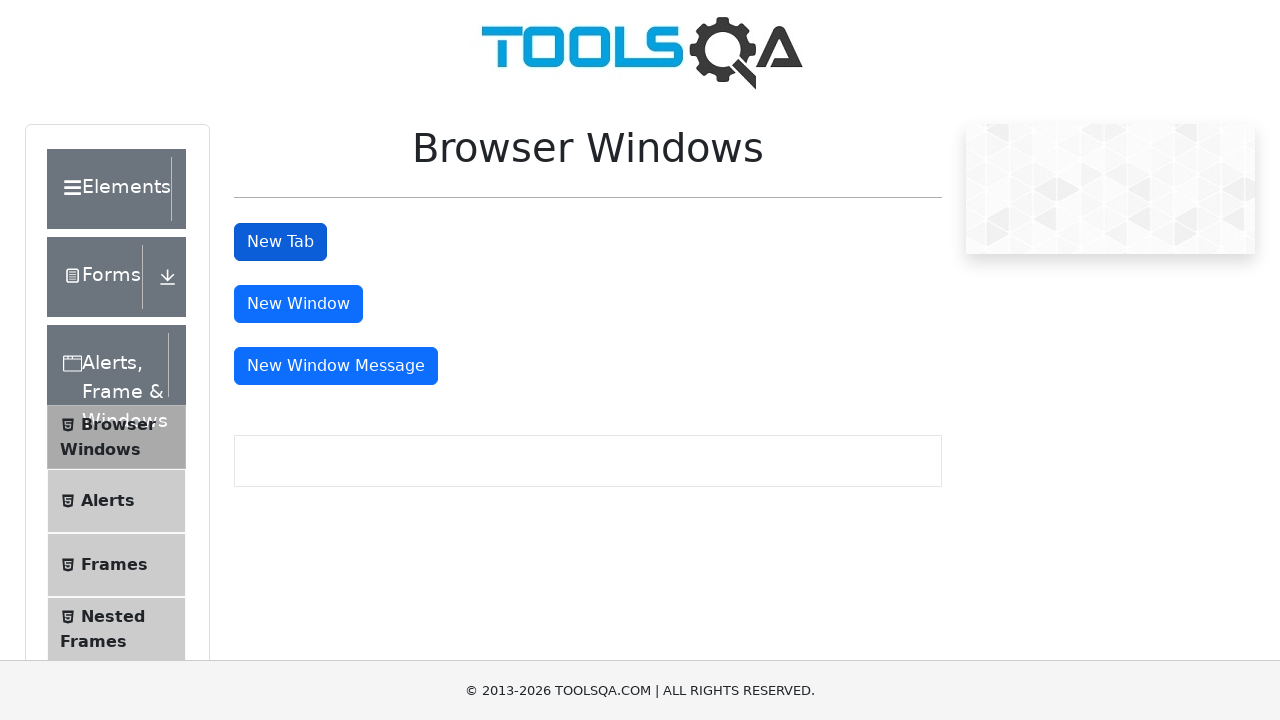

Closed the new tab
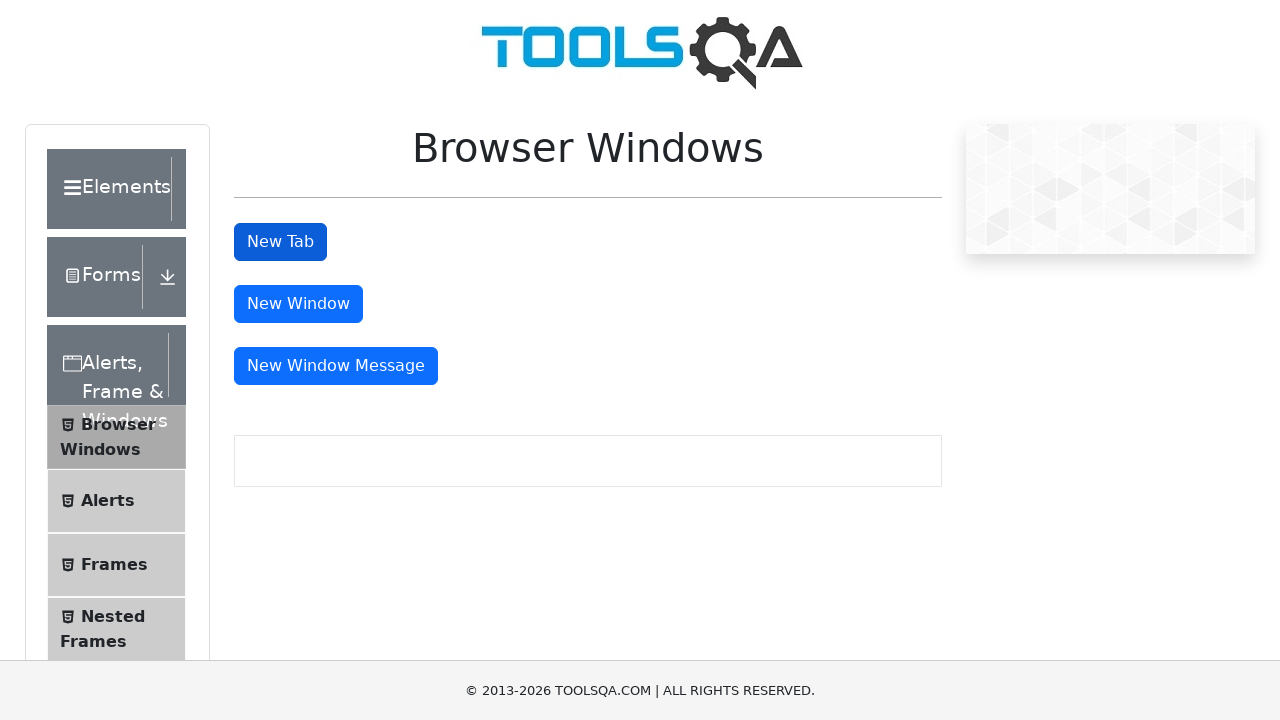

Clicked button to open new window at (298, 304) on #windowButton
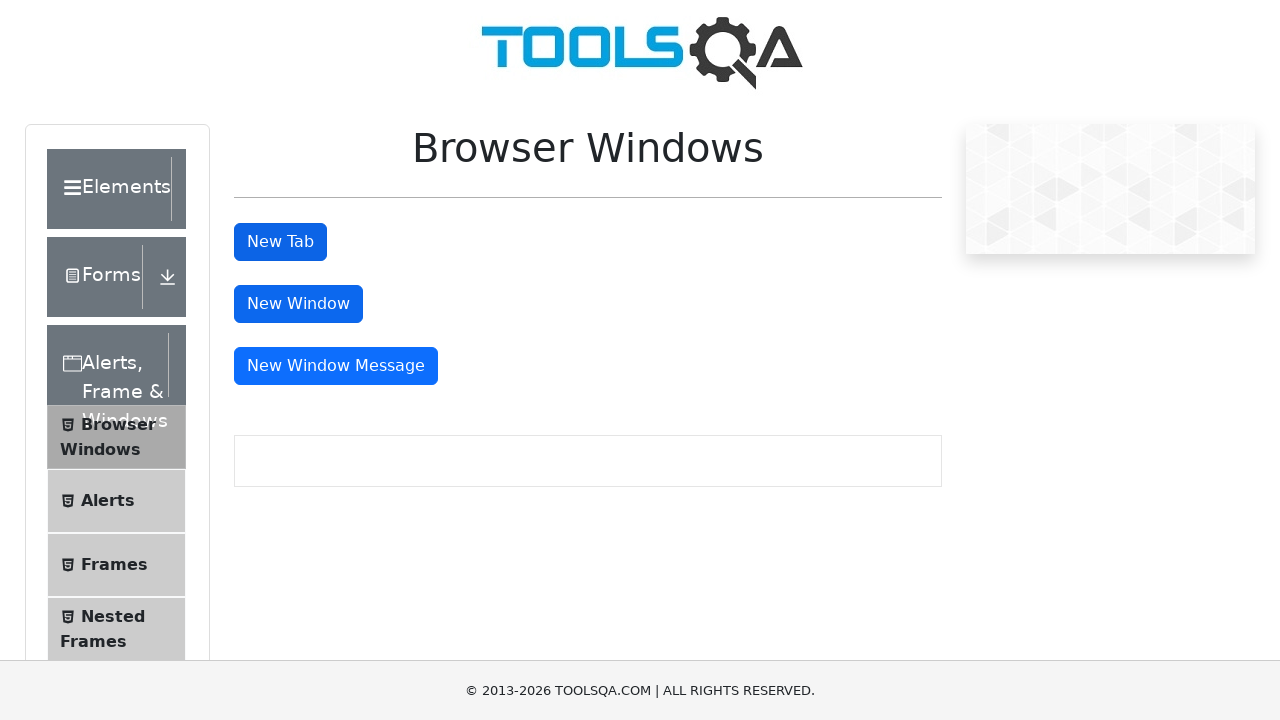

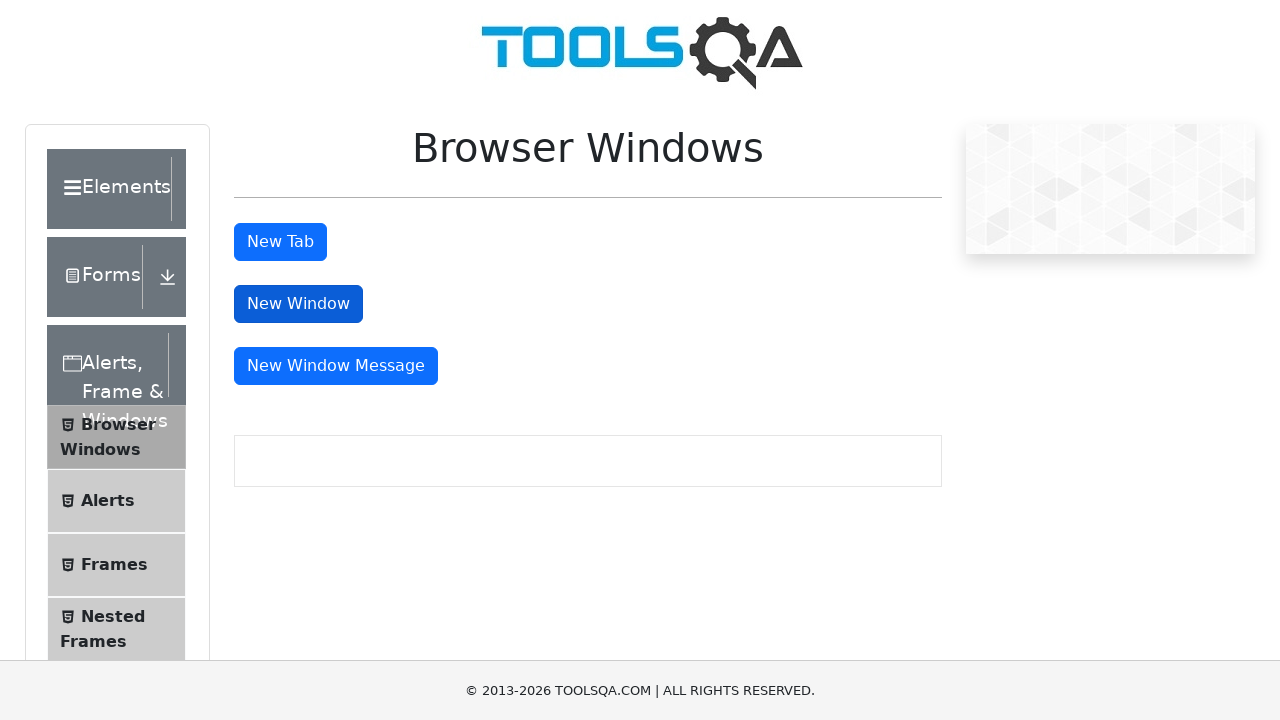